Tests file upload functionality by creating a temporary text file, uploading it via the file input, and verifying the uploaded filename is displayed correctly.

Starting URL: https://the-internet.herokuapp.com/upload

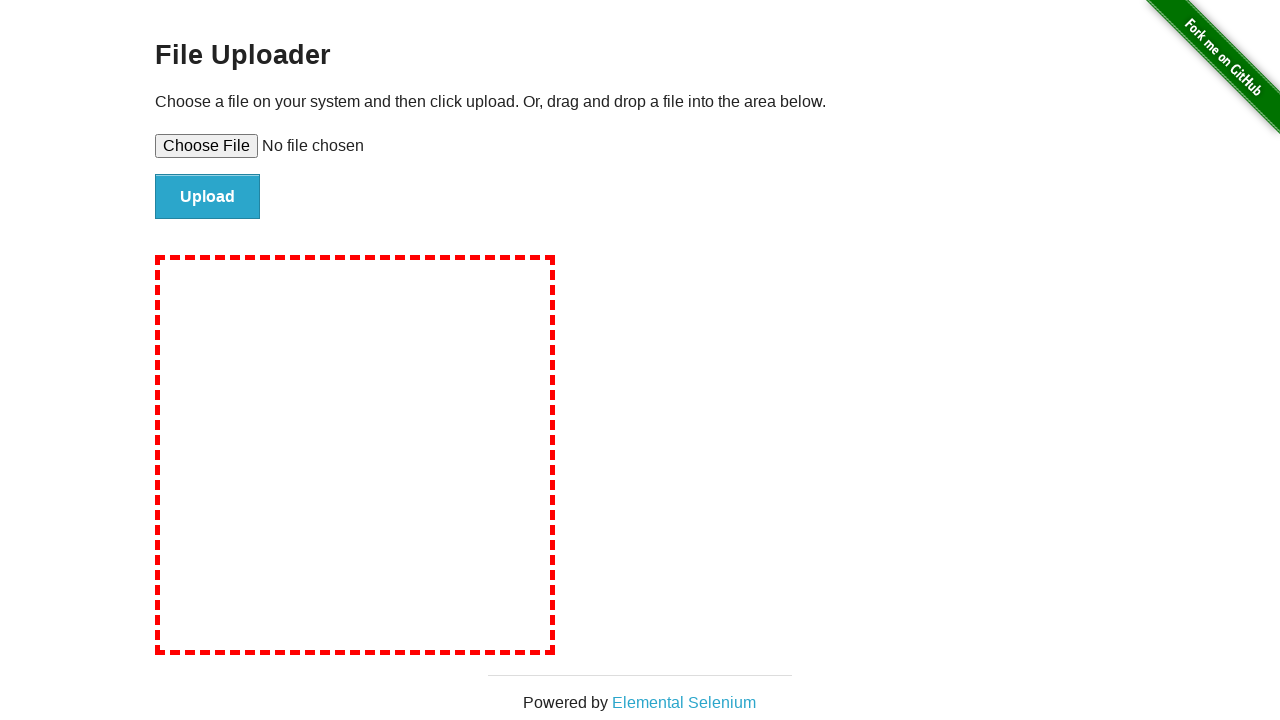

Created temporary text file 'upload-demo.txt' with content 'hello playwright upload'
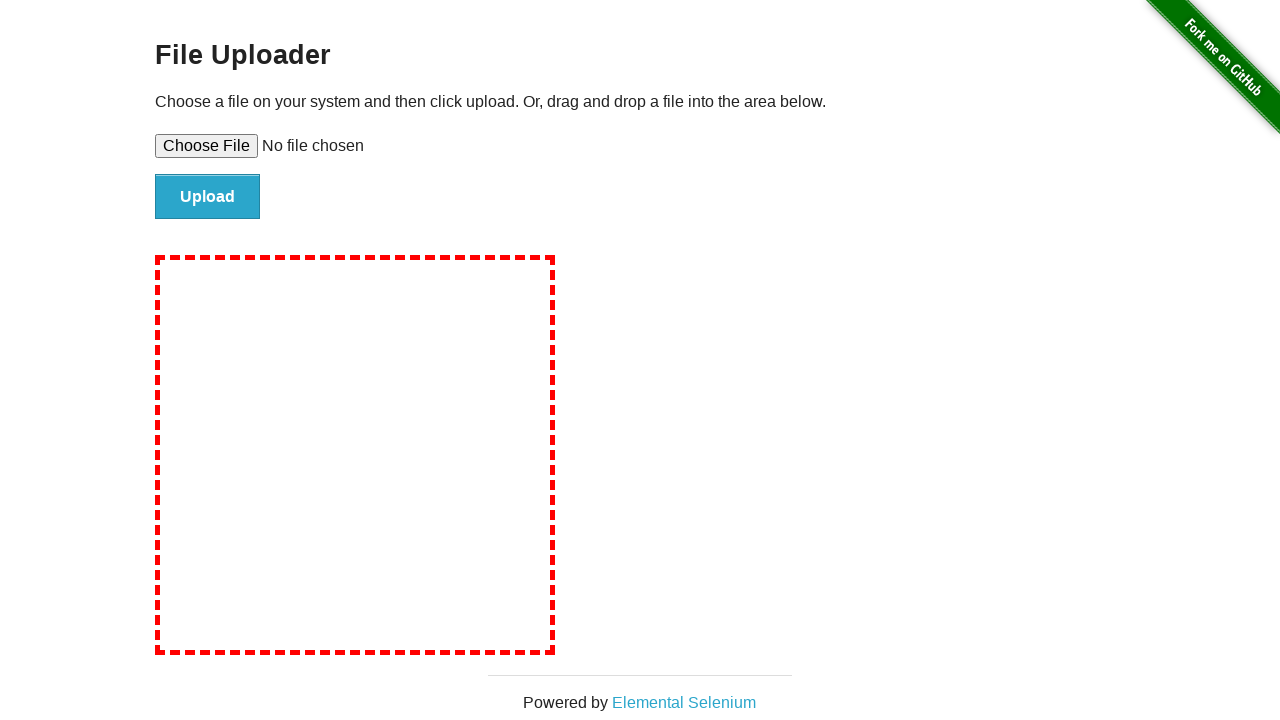

Set file input with temporary file path
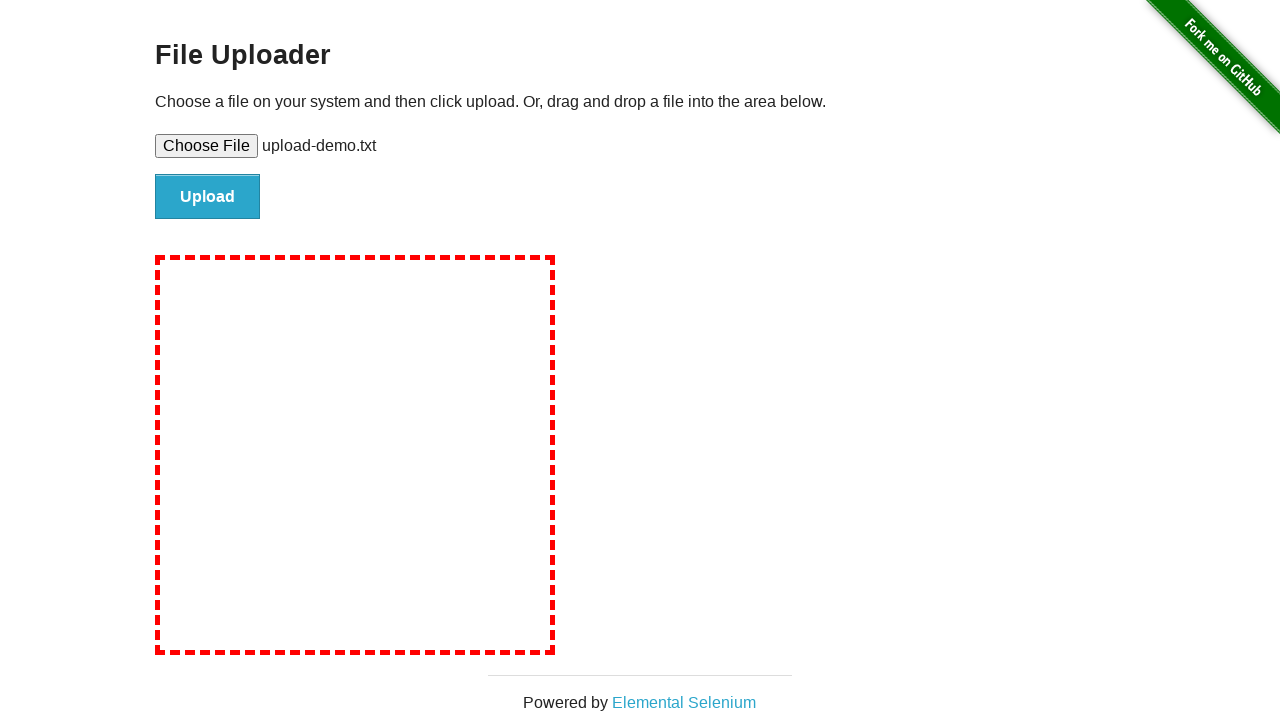

Clicked file submit button at (208, 197) on #file-submit
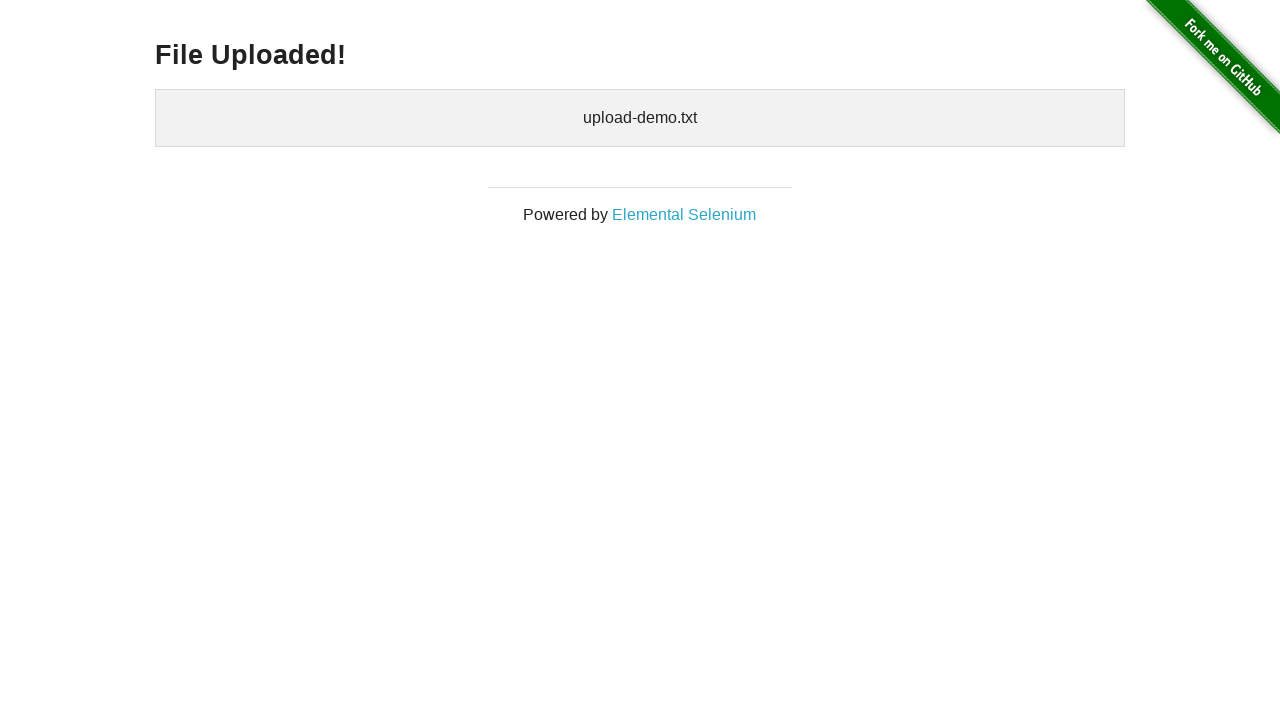

Uploaded files element became visible
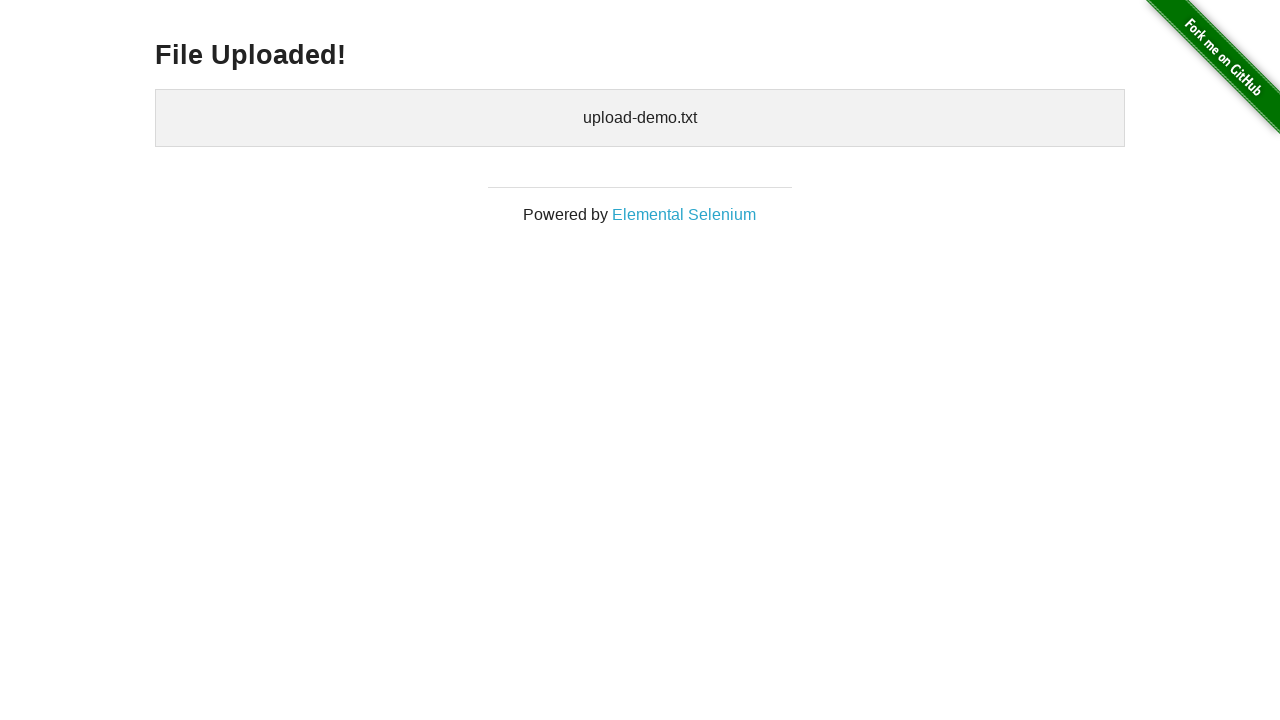

Verified uploaded filename 'upload-demo.txt' is displayed correctly
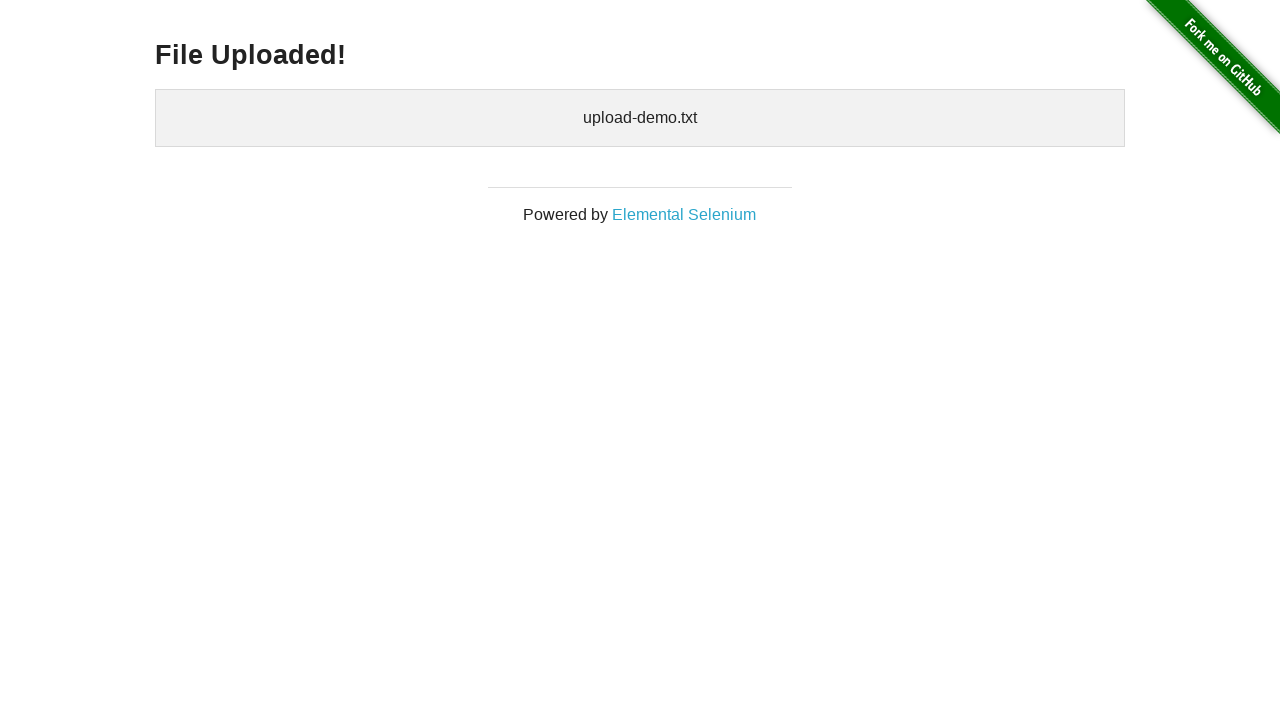

Deleted temporary file
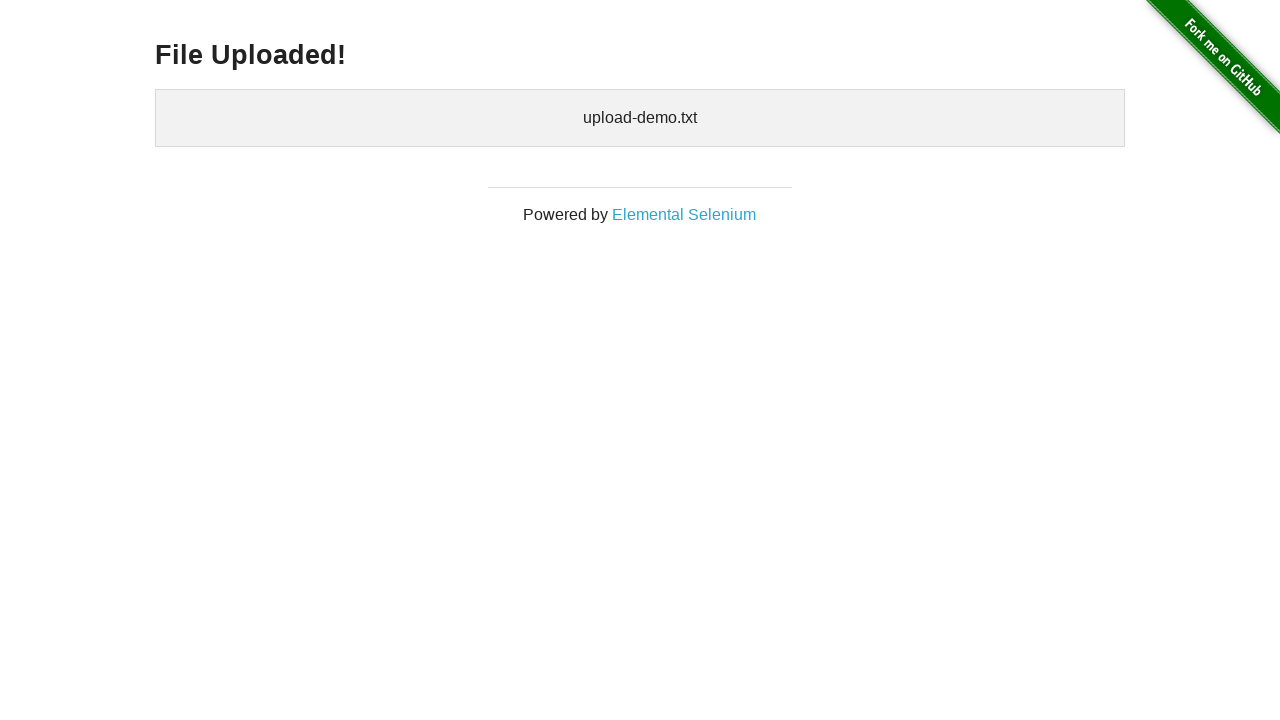

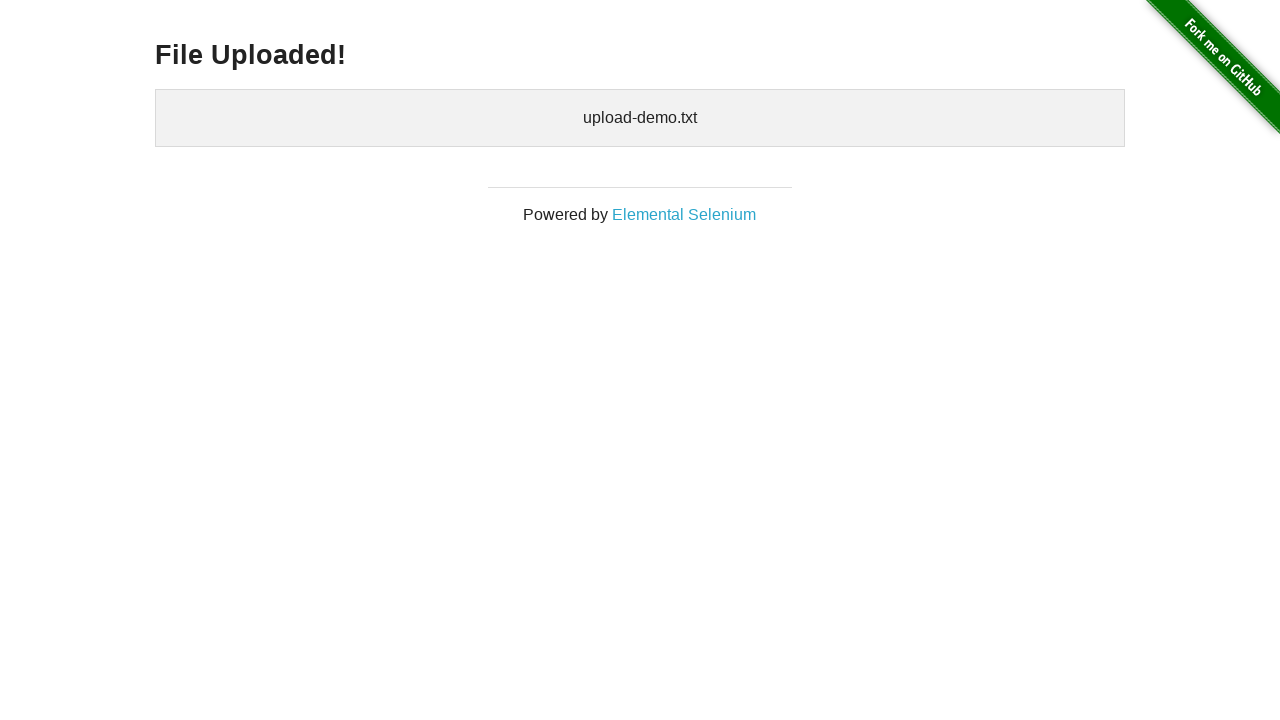